Tests filling the first name field in a practice form

Starting URL: https://demoqa.com/automation-practice-form

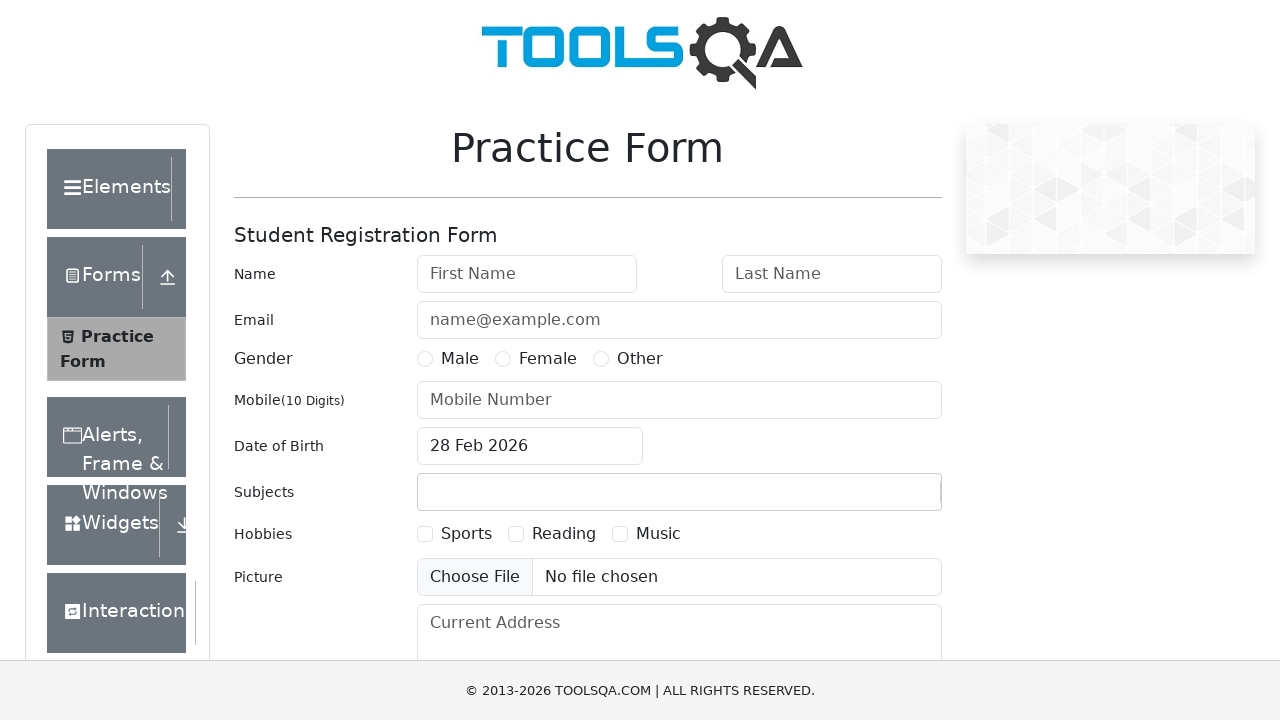

Filled first name field with 'Max' on #firstName
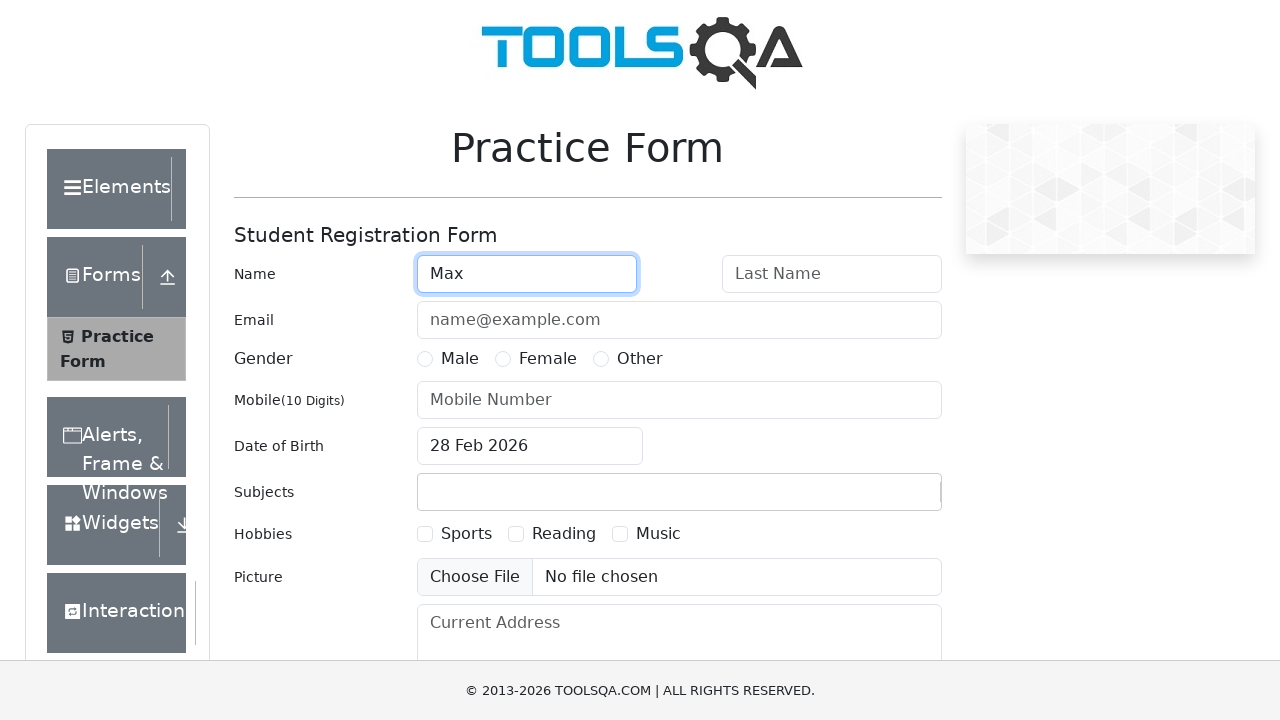

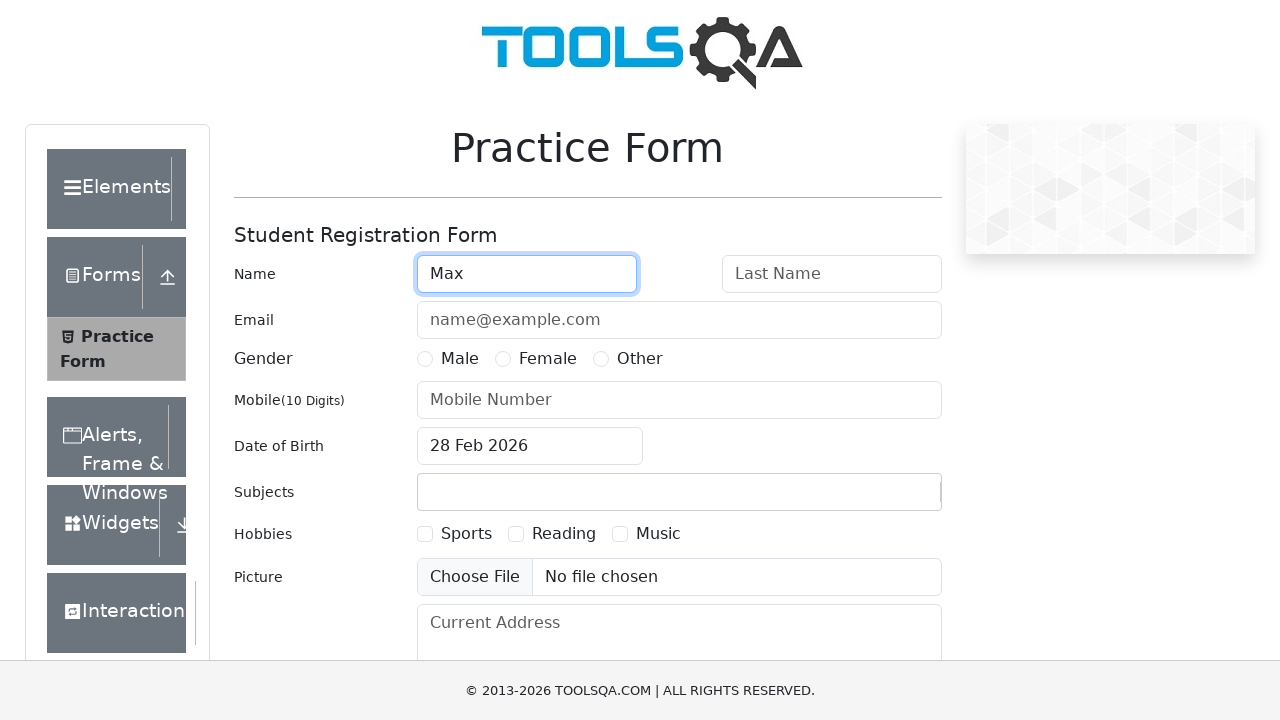